Tests opening a new account as bank manager by selecting customer and currency

Starting URL: https://www.globalsqa.com/angularJs-protractor/BankingProject/#/login

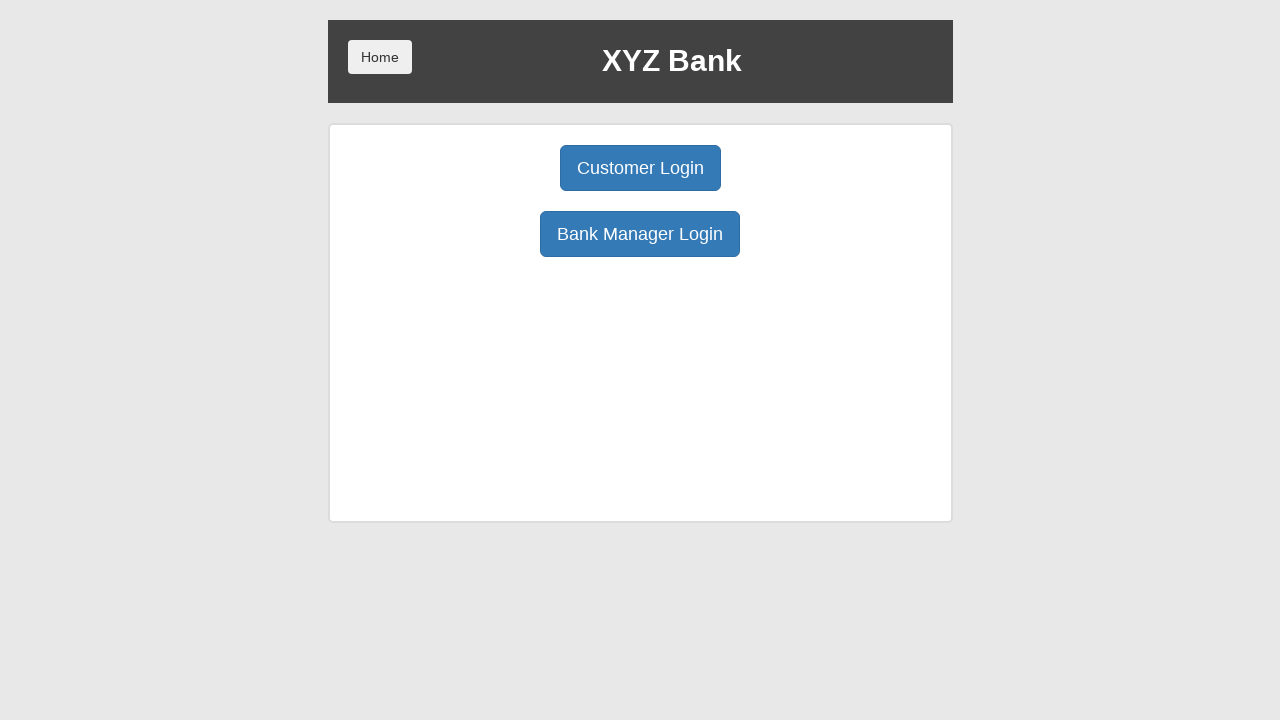

Waited for Bank Manager Login button to load
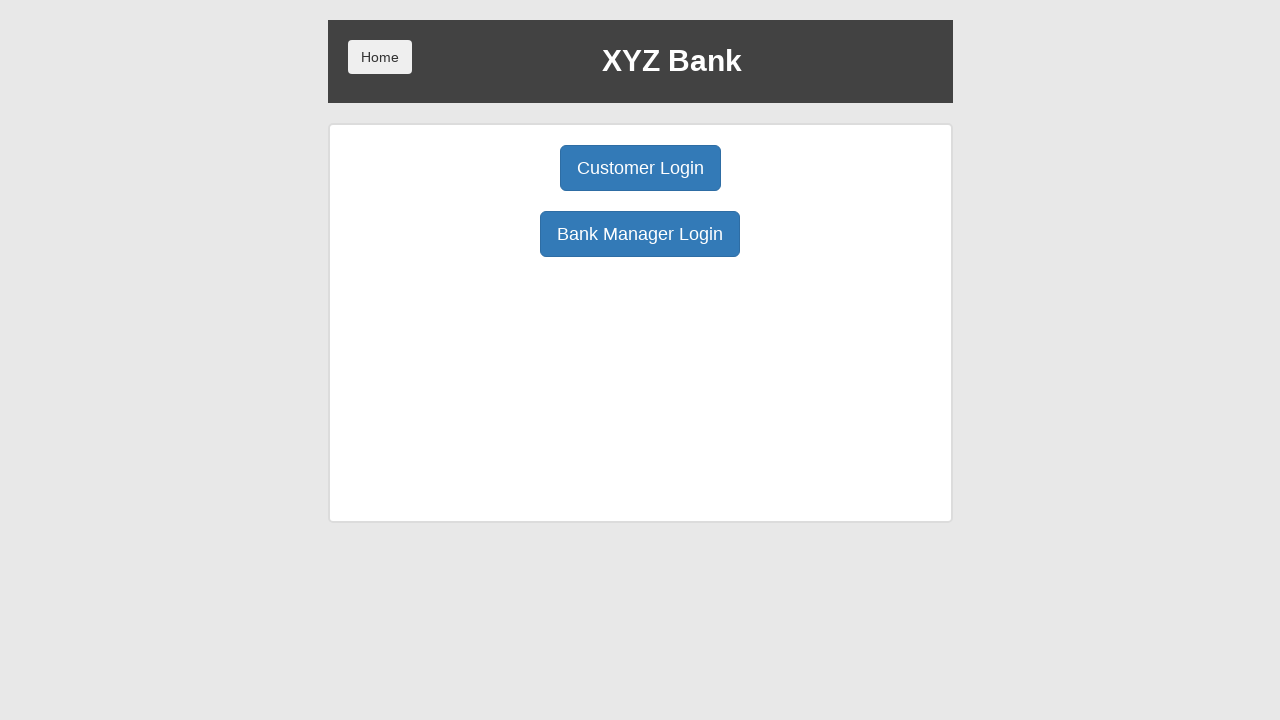

Clicked Bank Manager Login button at (640, 234) on xpath=/html/body/div/div/div[2]/div/div[1]/div[2]/button
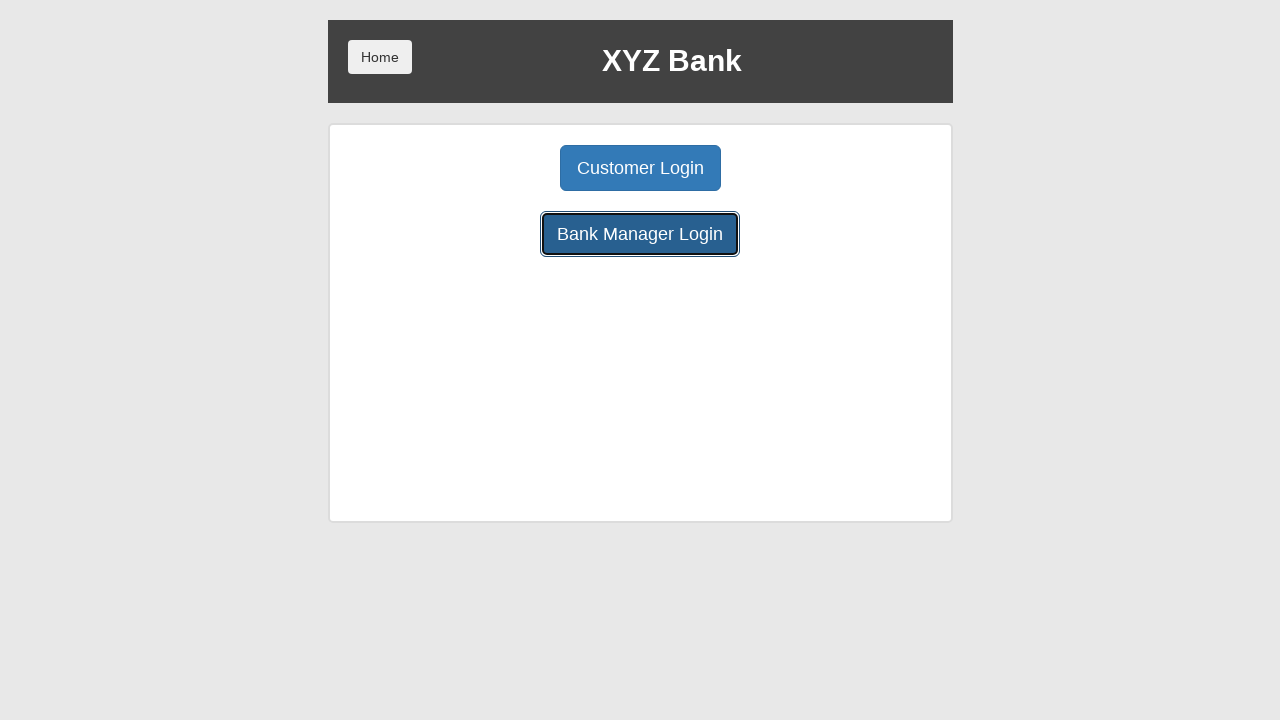

Waited for Open Account button to load
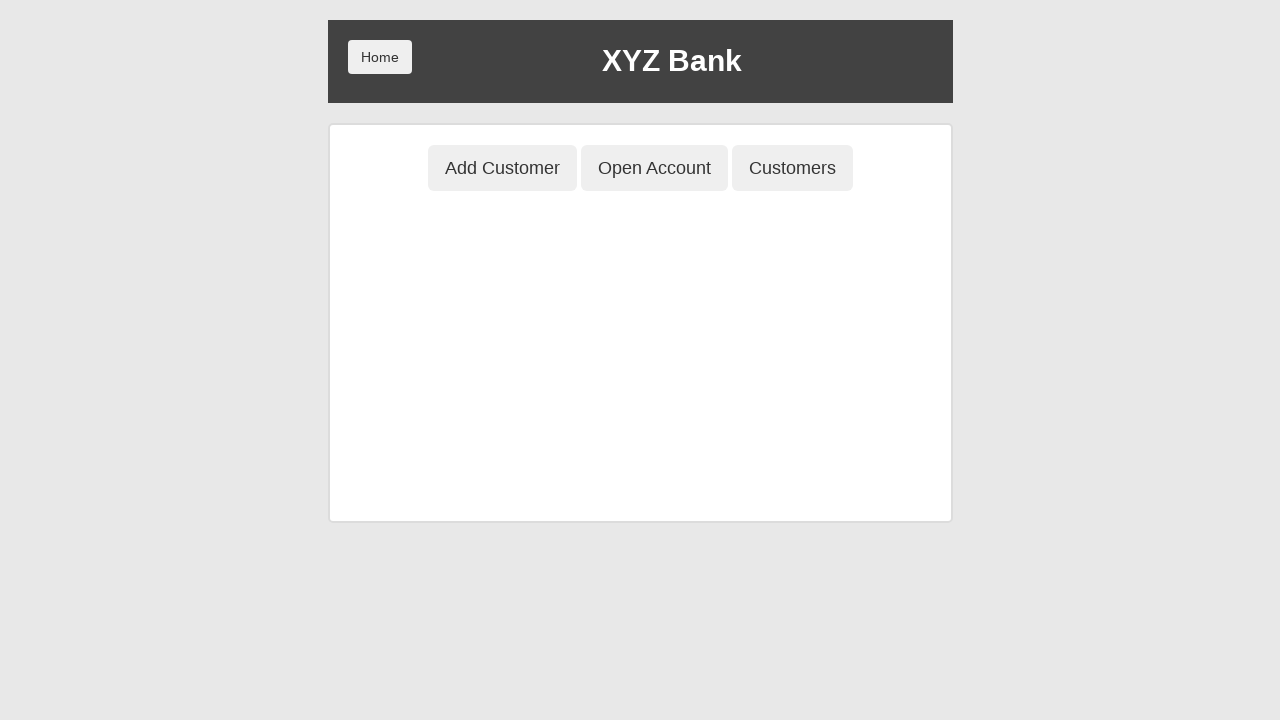

Clicked Open Account button at (654, 168) on xpath=/html/body/div/div/div[2]/div/div[1]/button[2]
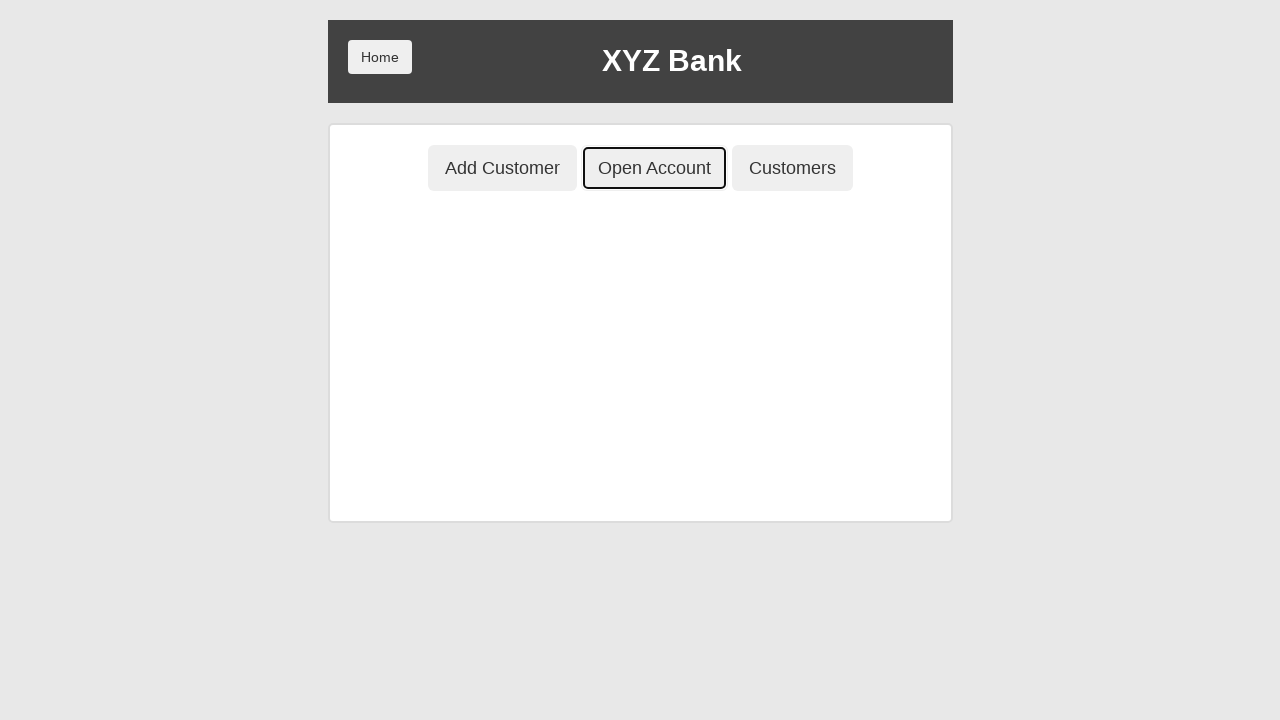

Waited for customer dropdown to load
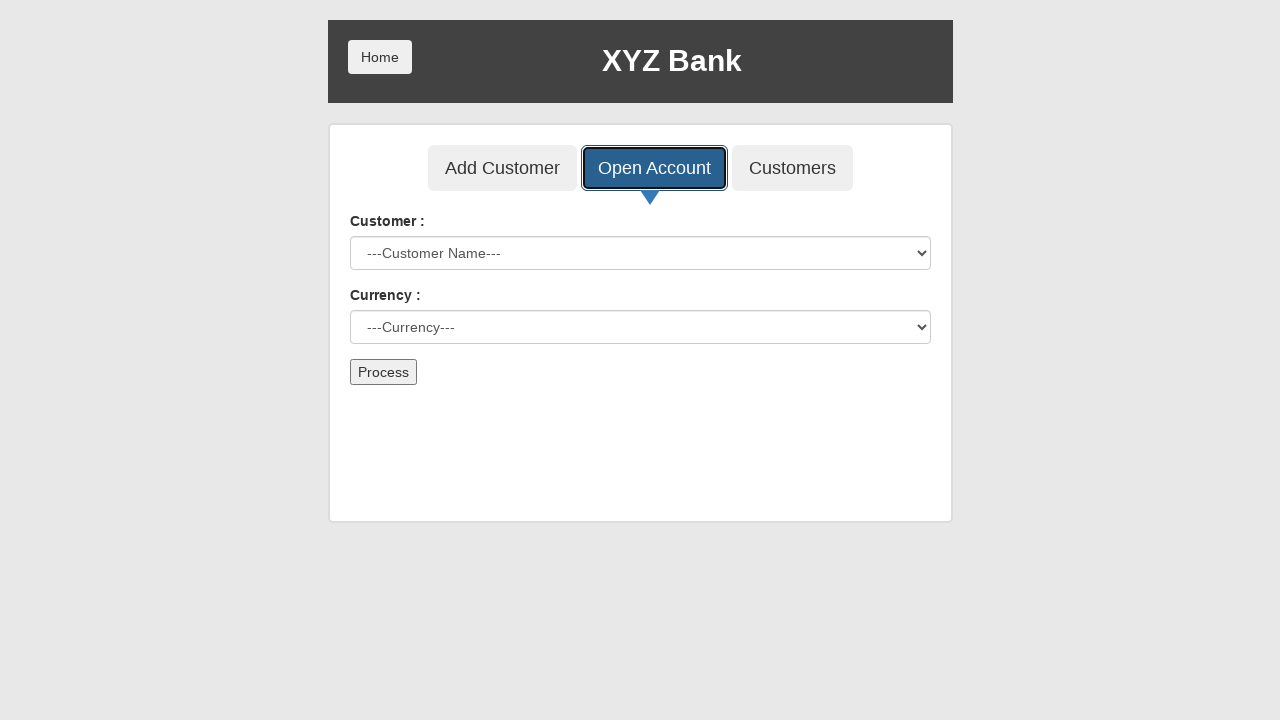

Selected customer from dropdown on #userSelect
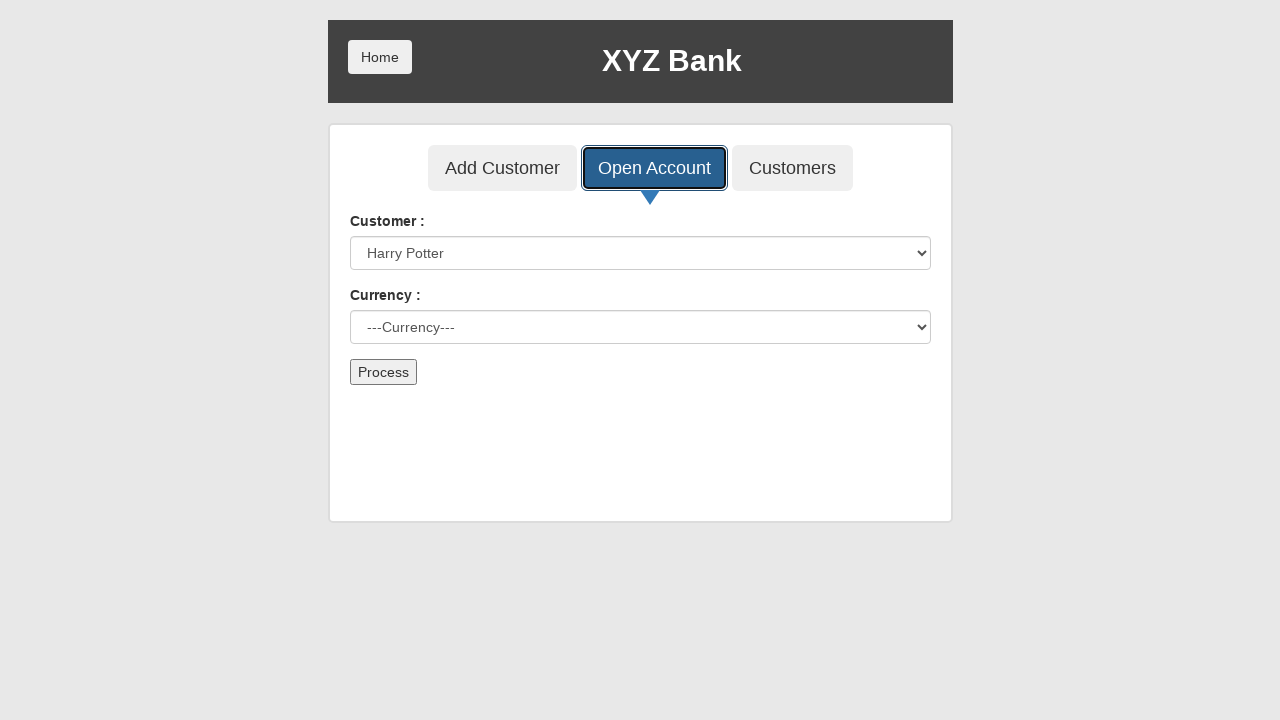

Waited for currency dropdown to load
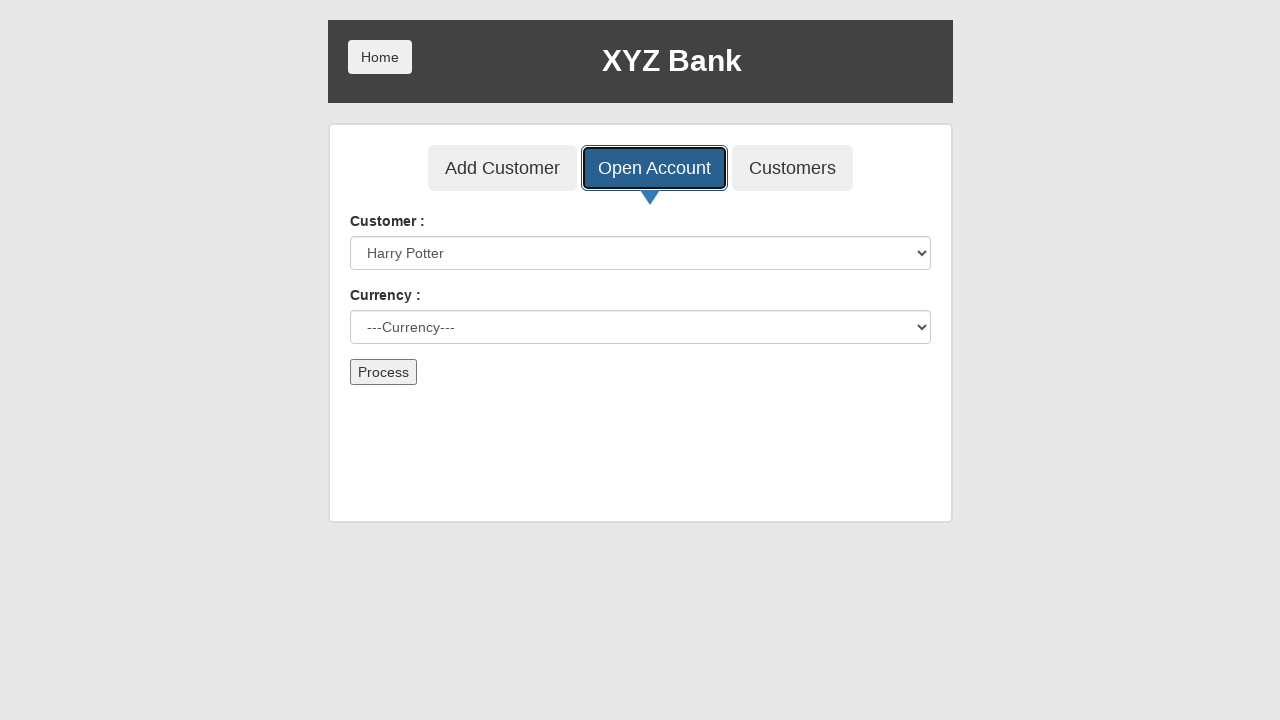

Selected Dollar as currency on #currency
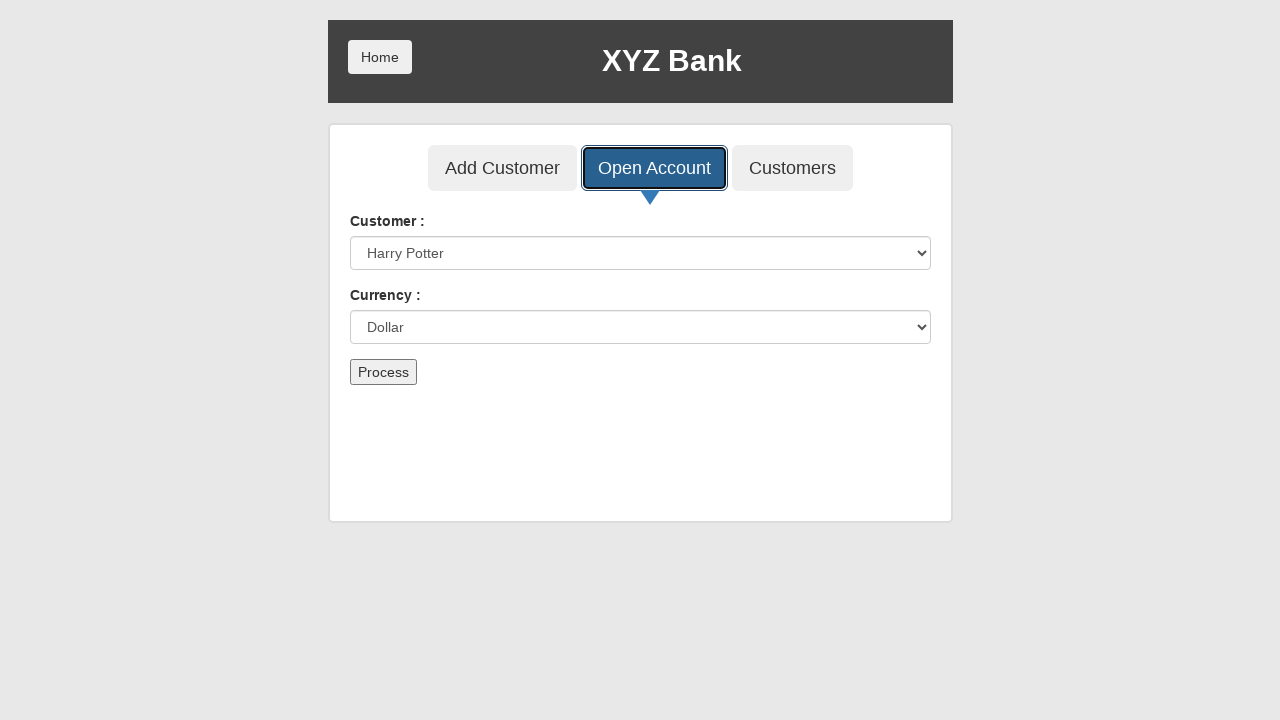

Clicked Submit button to open account at (383, 372) on xpath=/html/body/div[1]/div/div[2]/div/div[2]/div/div/form/button
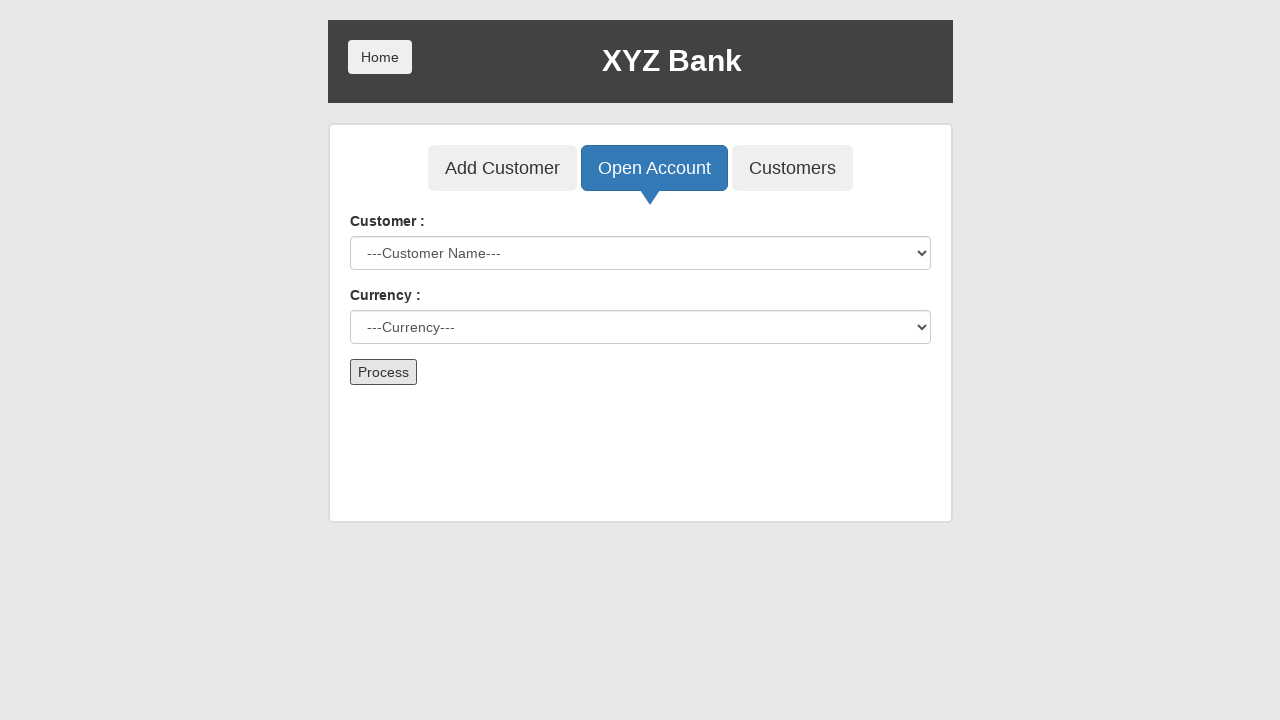

Set up dialog handler to accept alerts
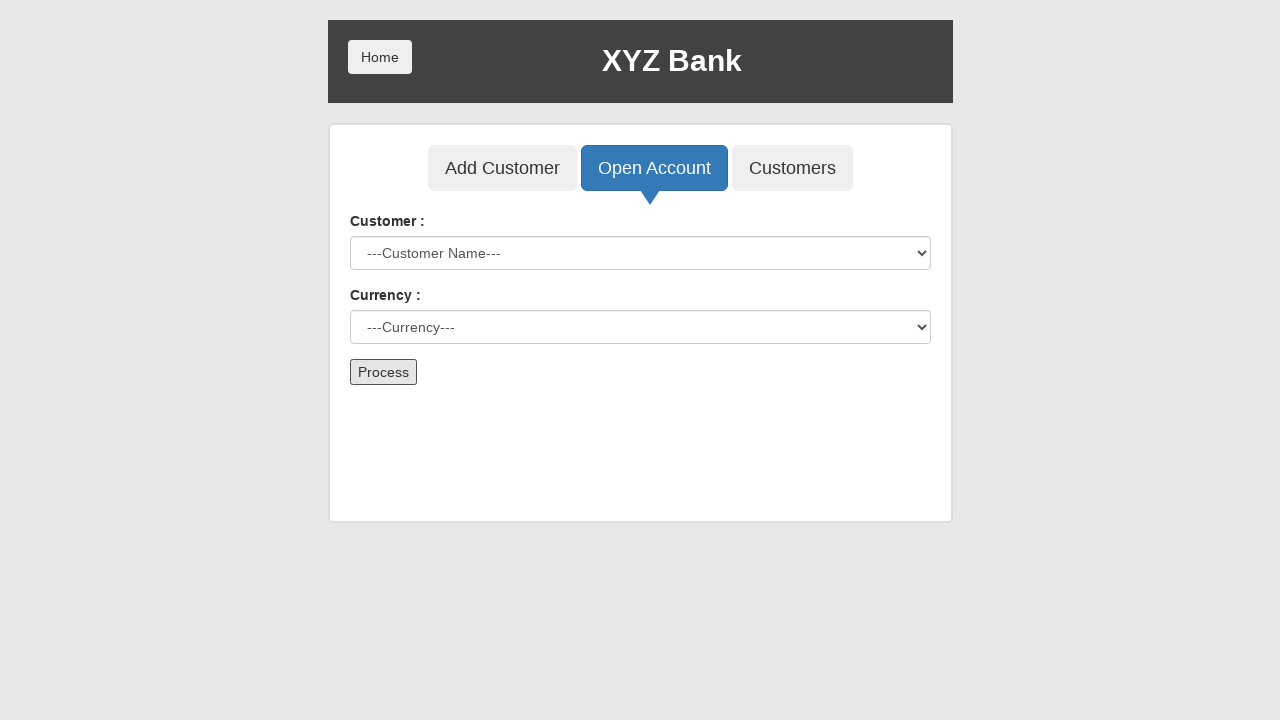

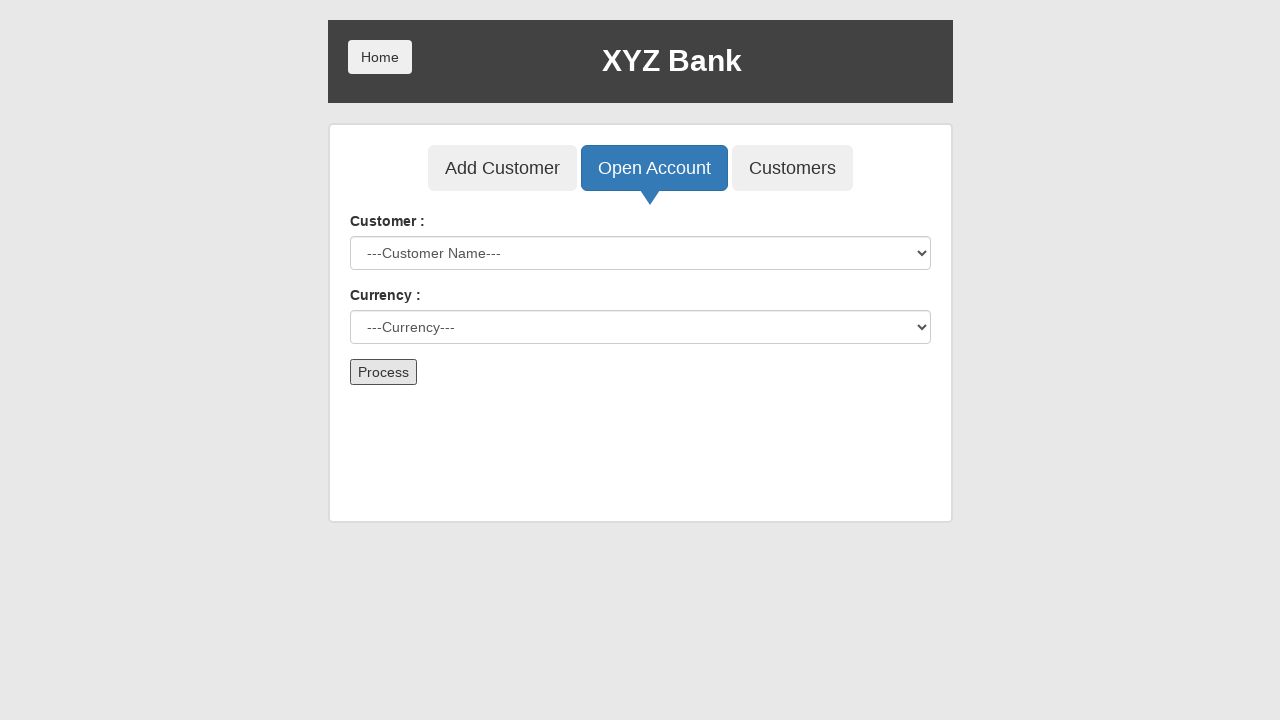